Clicks to collapse a side menu subcategory section and verifies it is hidden

Starting URL: https://bookbox.ch/categories/B%C3%BCcher

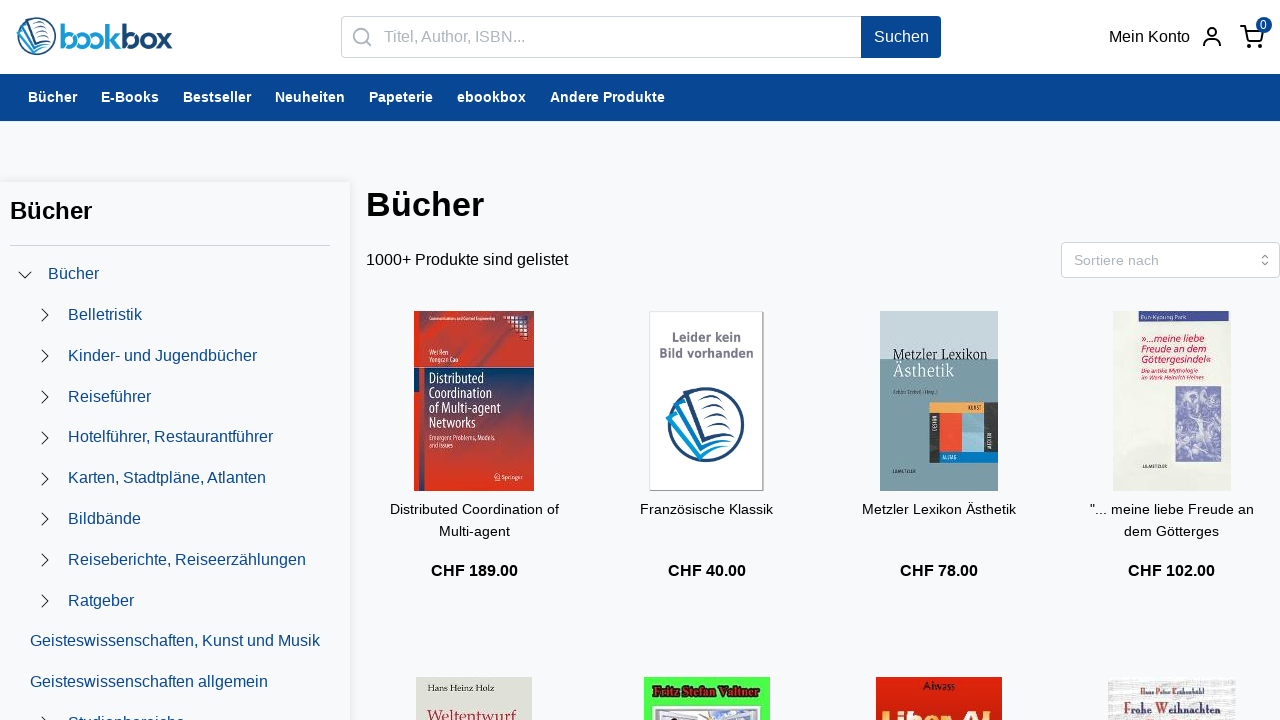

Clicked to collapse the first side menu subcategory section at (25, 275) on .mantine-1avyp1d > .mantine-UnstyledButton-root >> nth=0
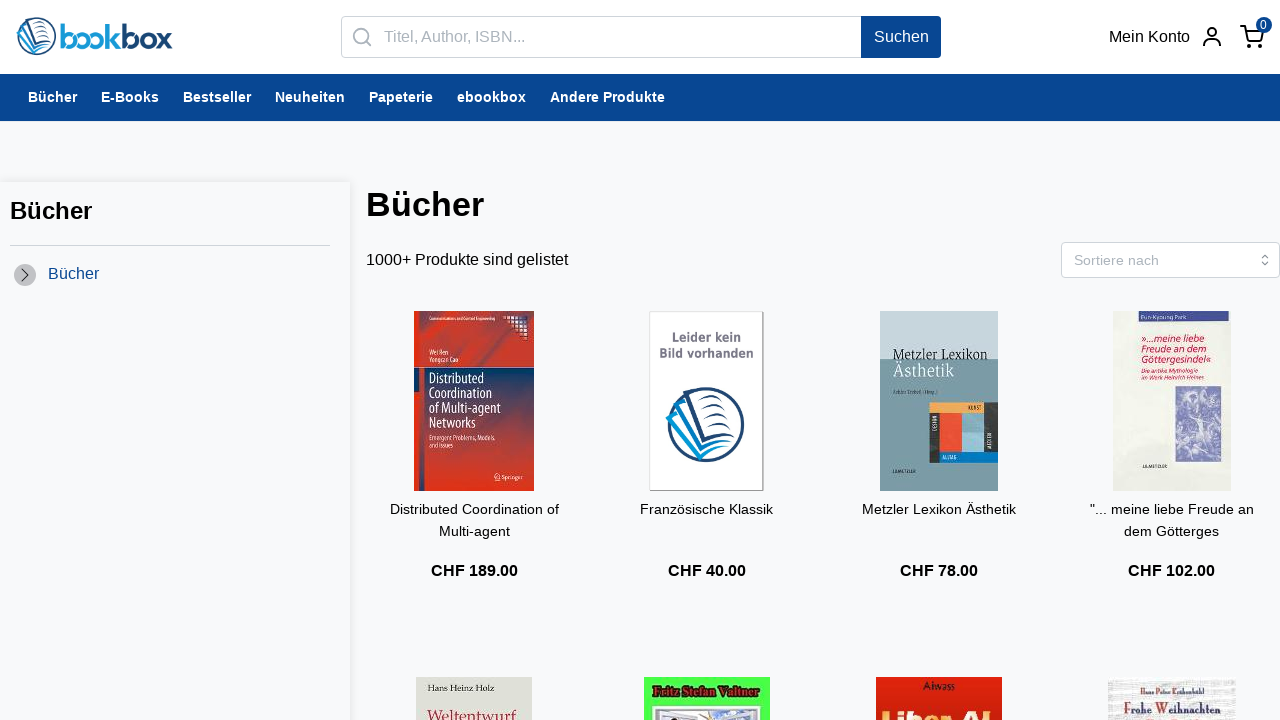

Waited for subcategory section to collapse
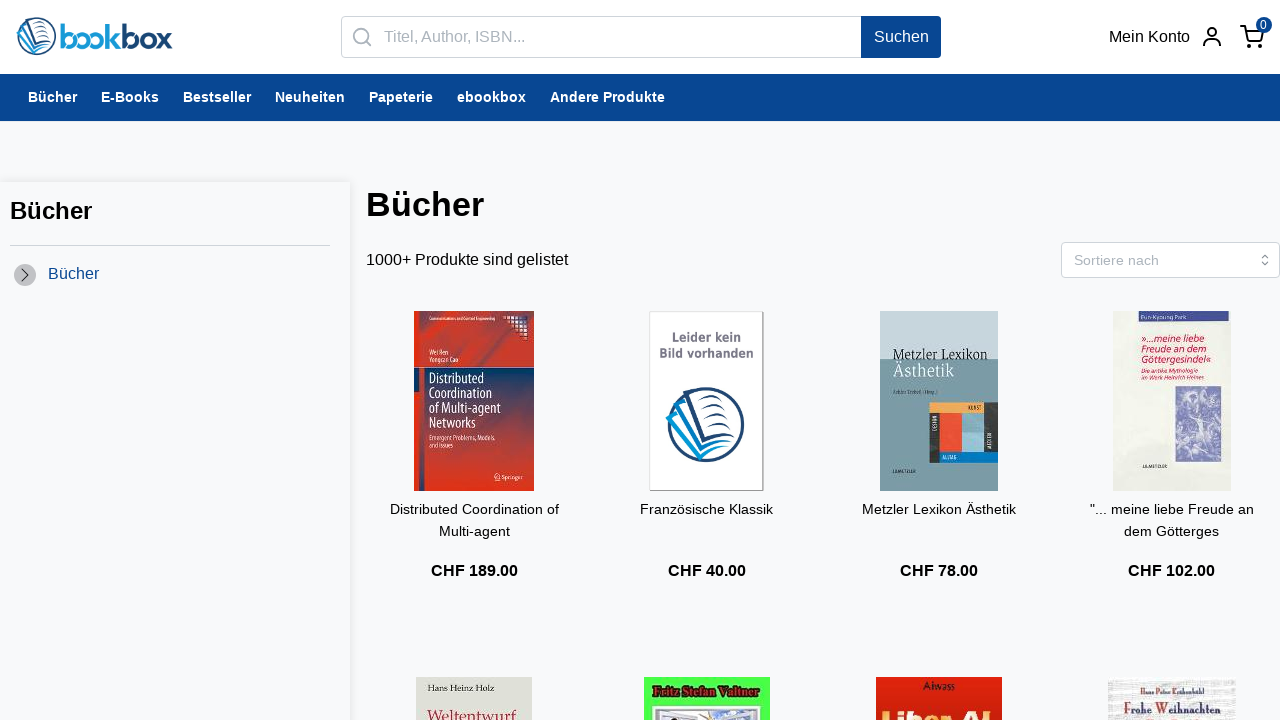

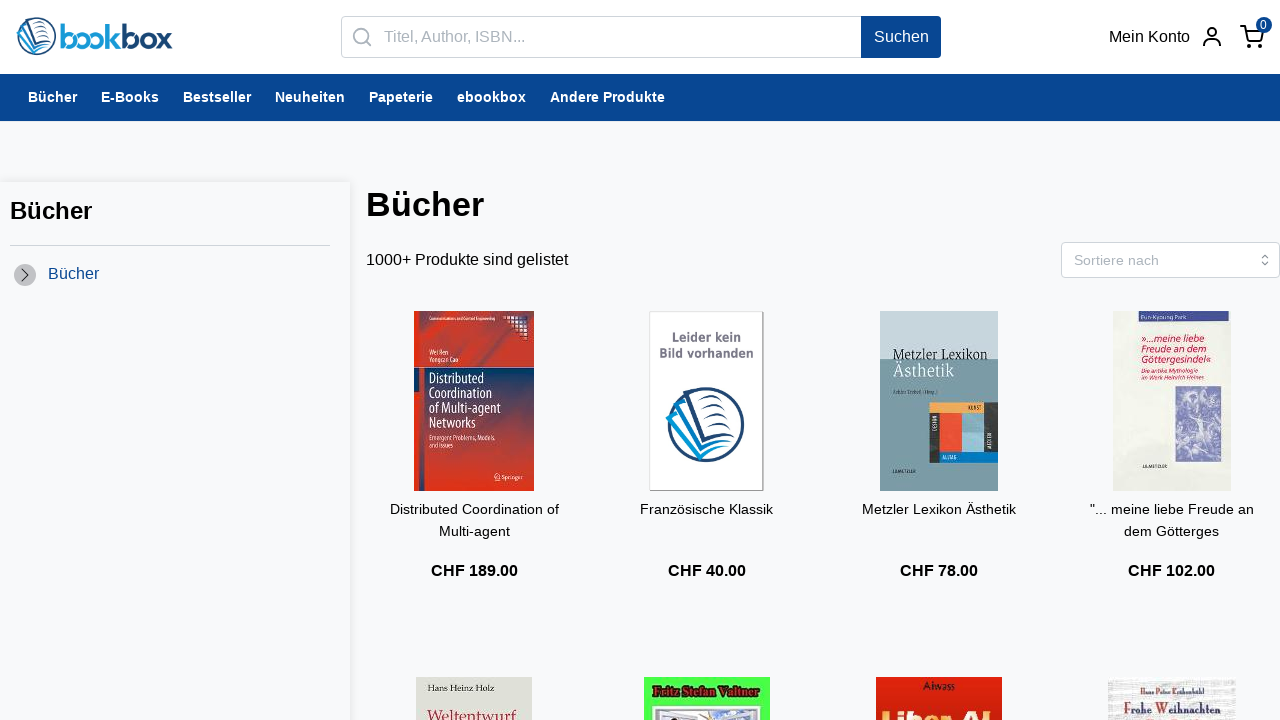